Tests clearing the complete state of all items by checking and unchecking the toggle all

Starting URL: https://demo.playwright.dev/todomvc

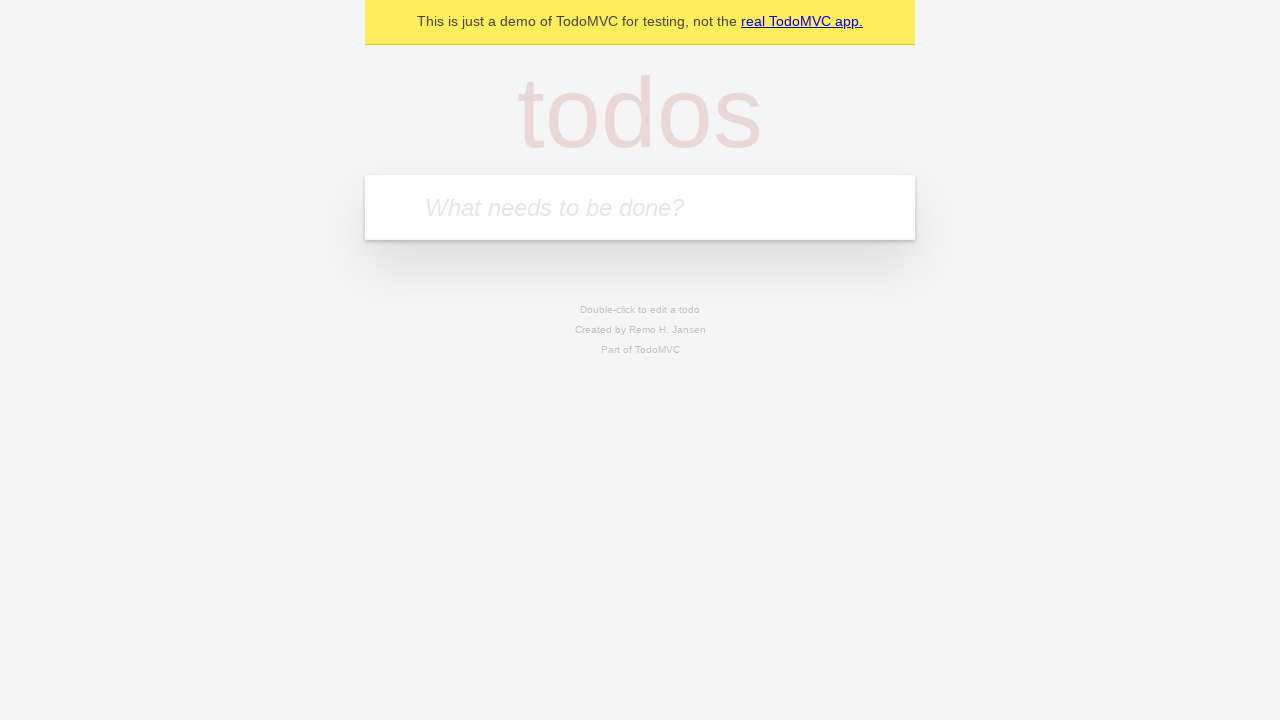

Filled todo input with 'buy some cheese' on internal:attr=[placeholder="What needs to be done?"i]
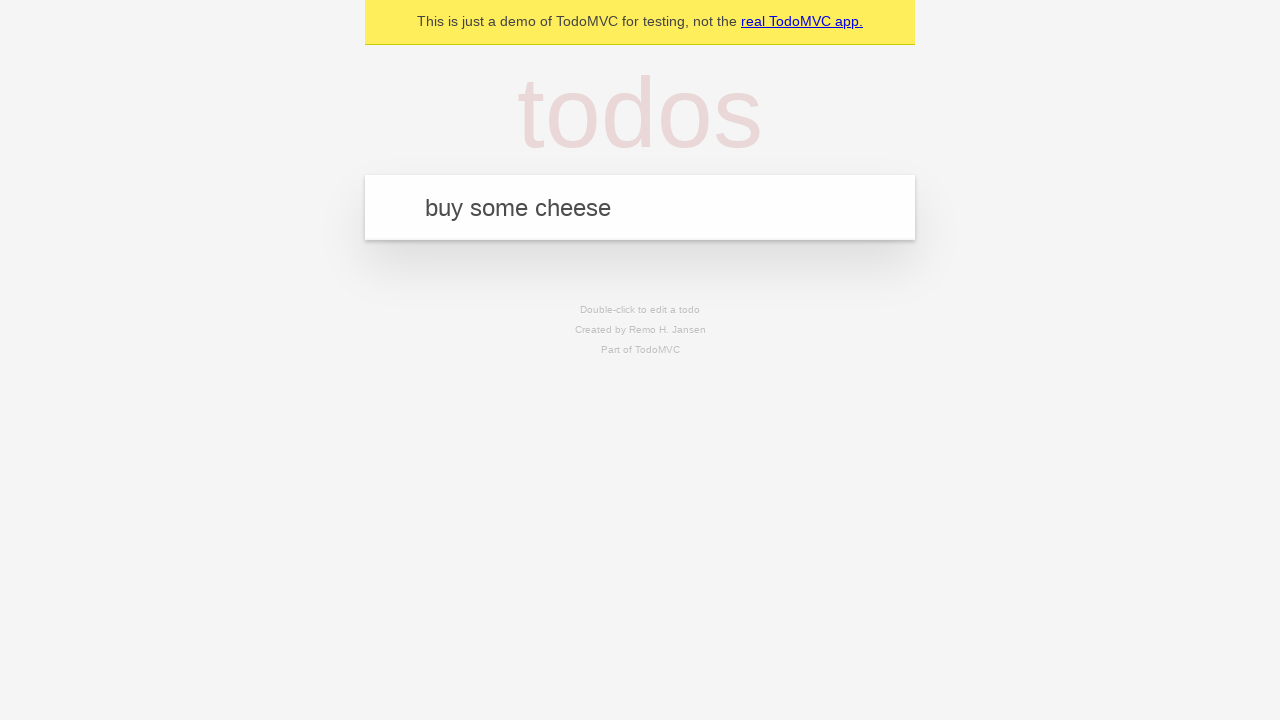

Pressed Enter to create first todo item on internal:attr=[placeholder="What needs to be done?"i]
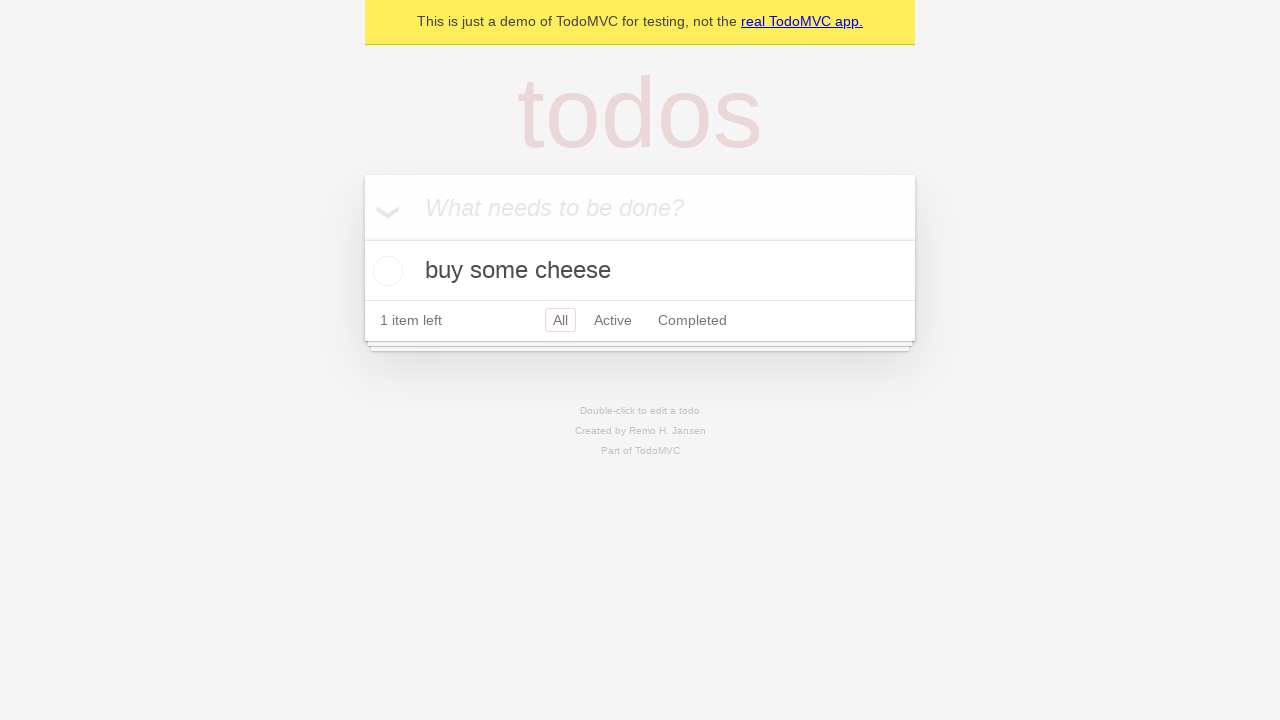

Filled todo input with 'feed the cat' on internal:attr=[placeholder="What needs to be done?"i]
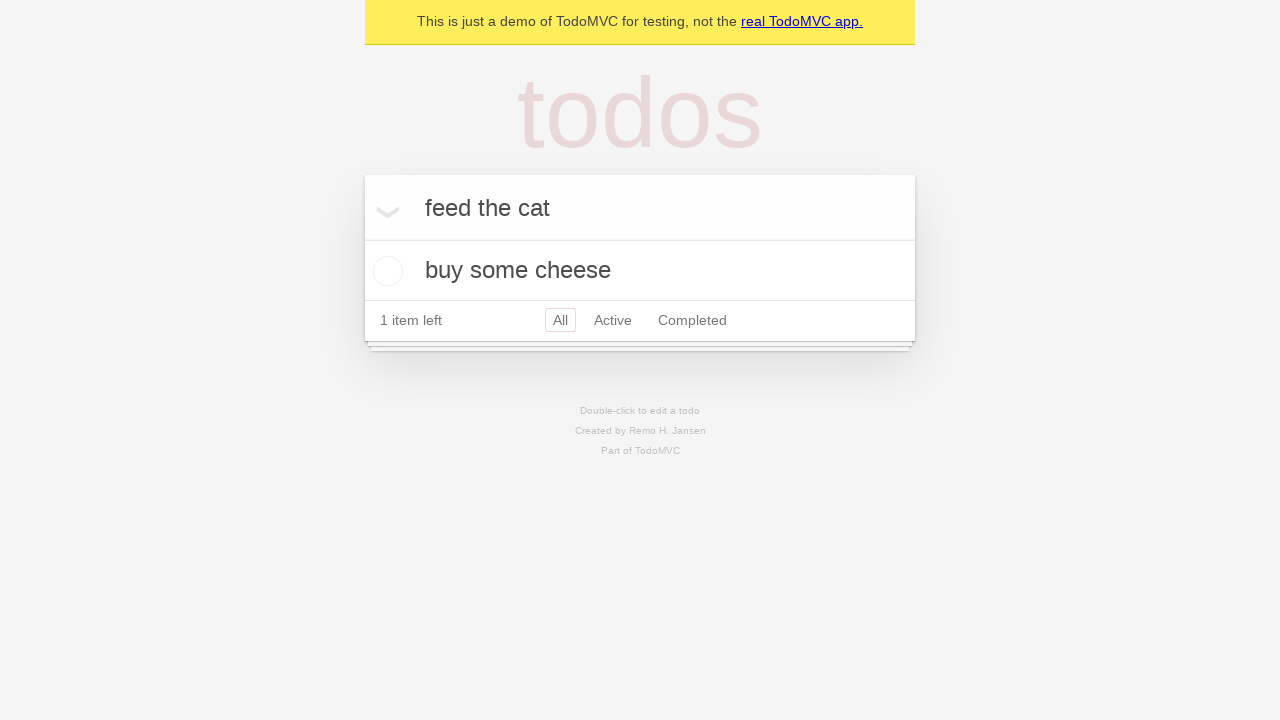

Pressed Enter to create second todo item on internal:attr=[placeholder="What needs to be done?"i]
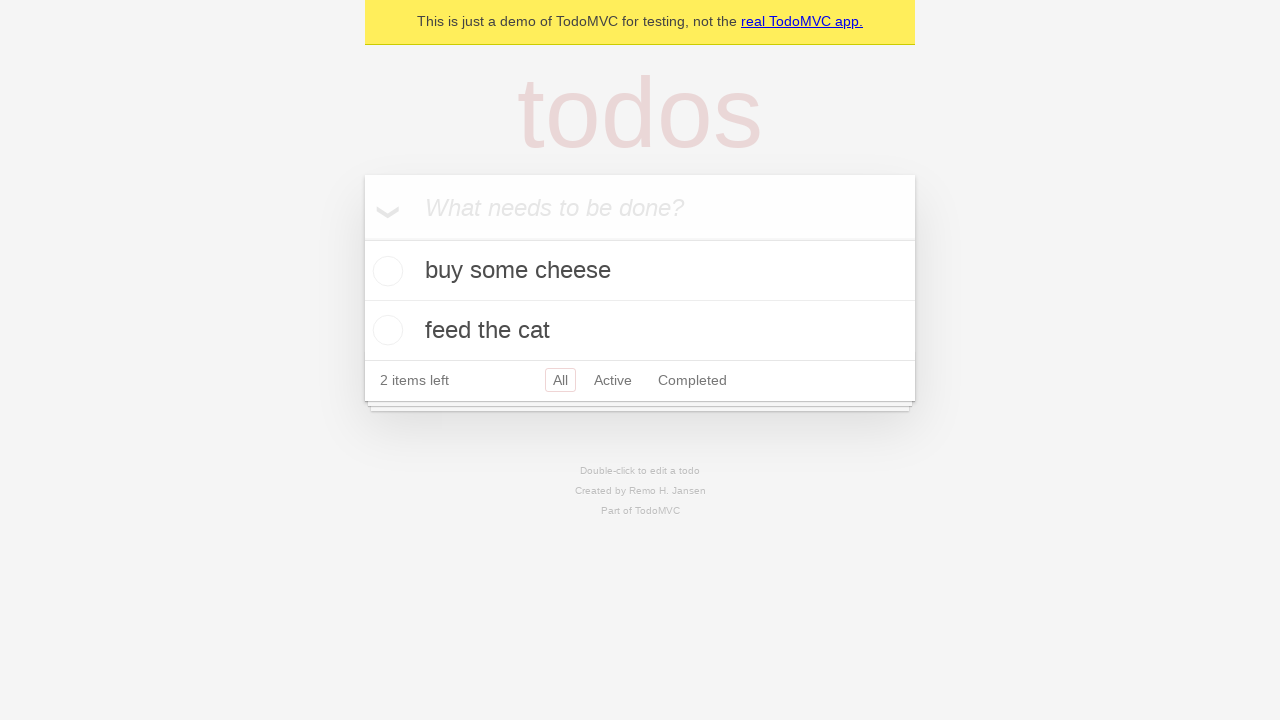

Filled todo input with 'book a doctors appointment' on internal:attr=[placeholder="What needs to be done?"i]
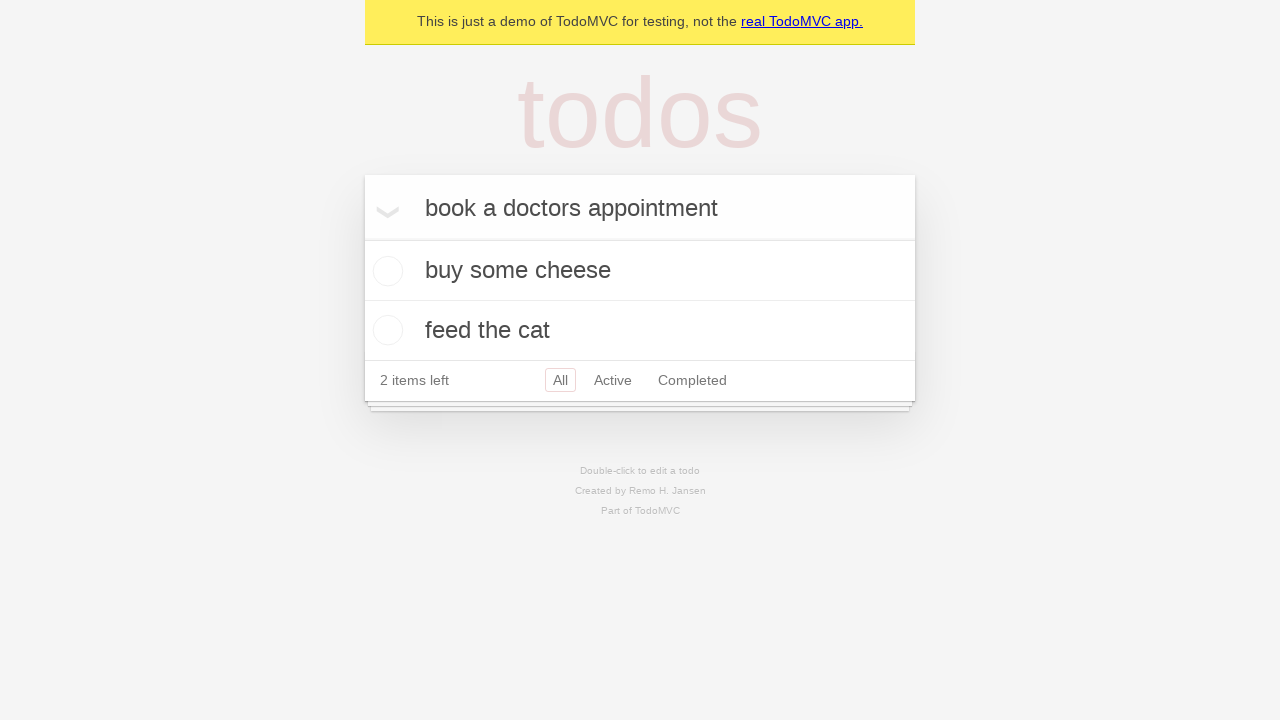

Pressed Enter to create third todo item on internal:attr=[placeholder="What needs to be done?"i]
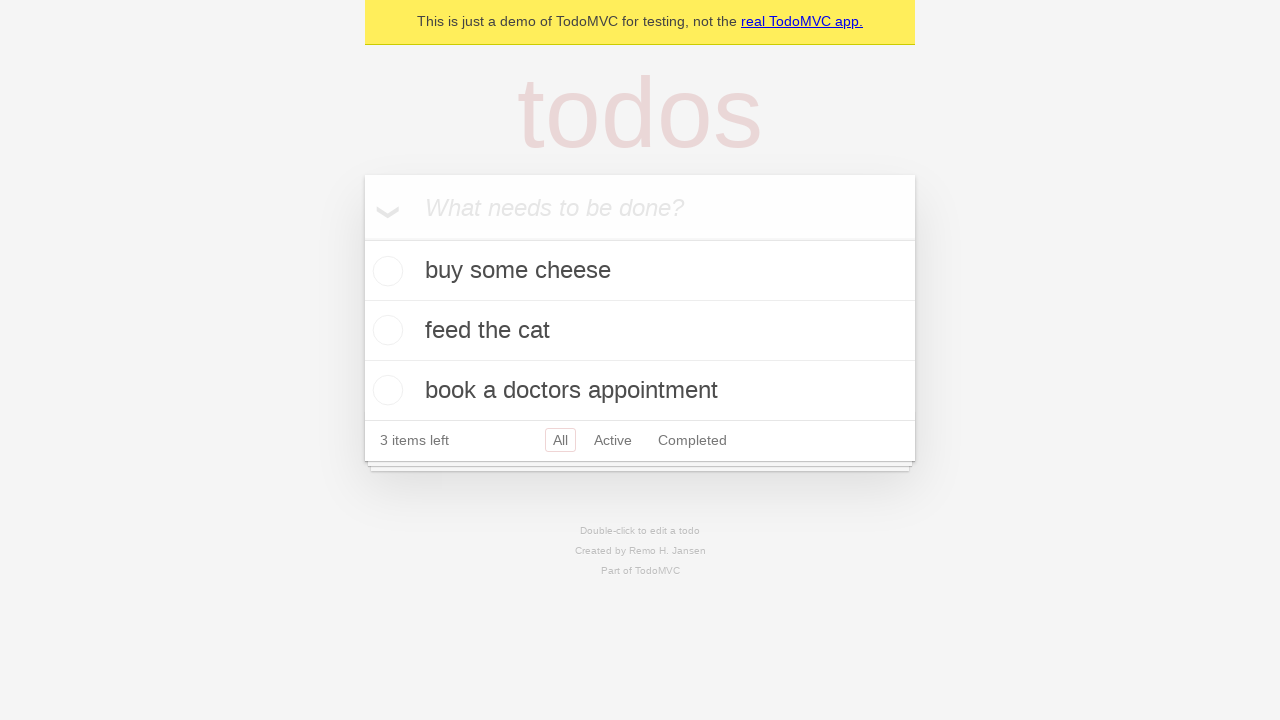

Checked the 'Mark all as complete' toggle to complete all items at (362, 238) on internal:label="Mark all as complete"i
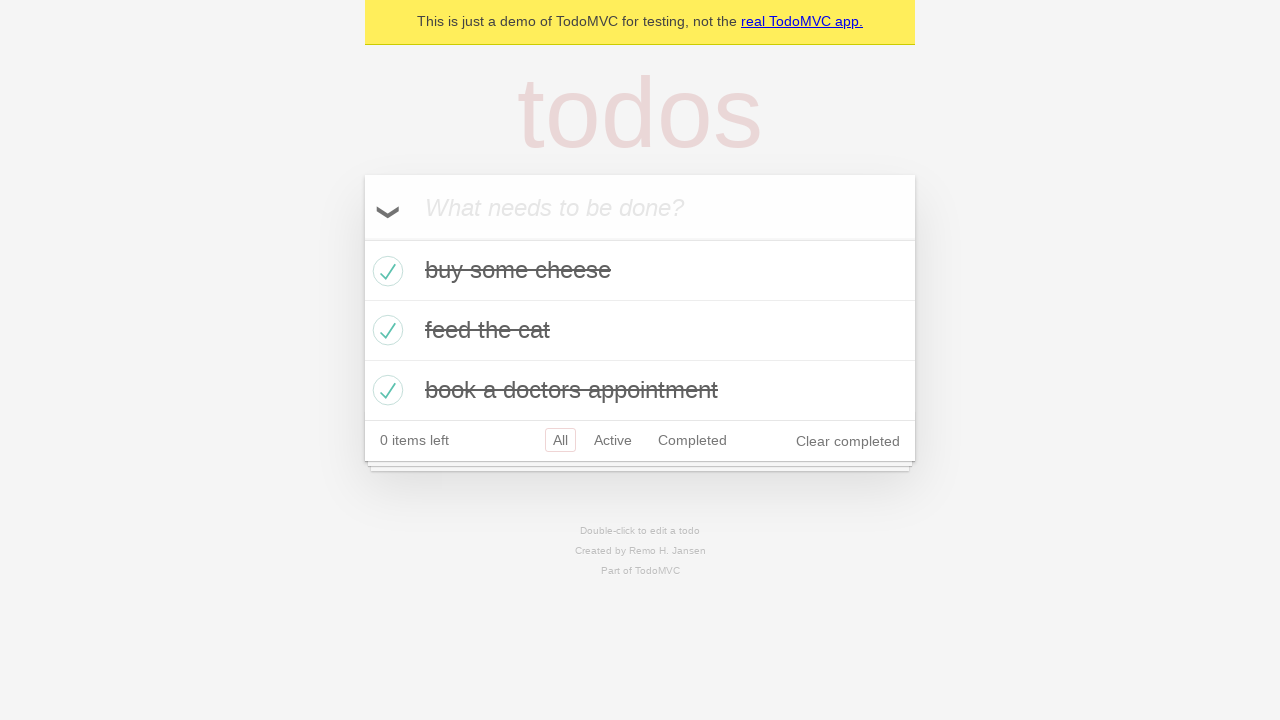

Unchecked the 'Mark all as complete' toggle to clear completion state at (362, 238) on internal:label="Mark all as complete"i
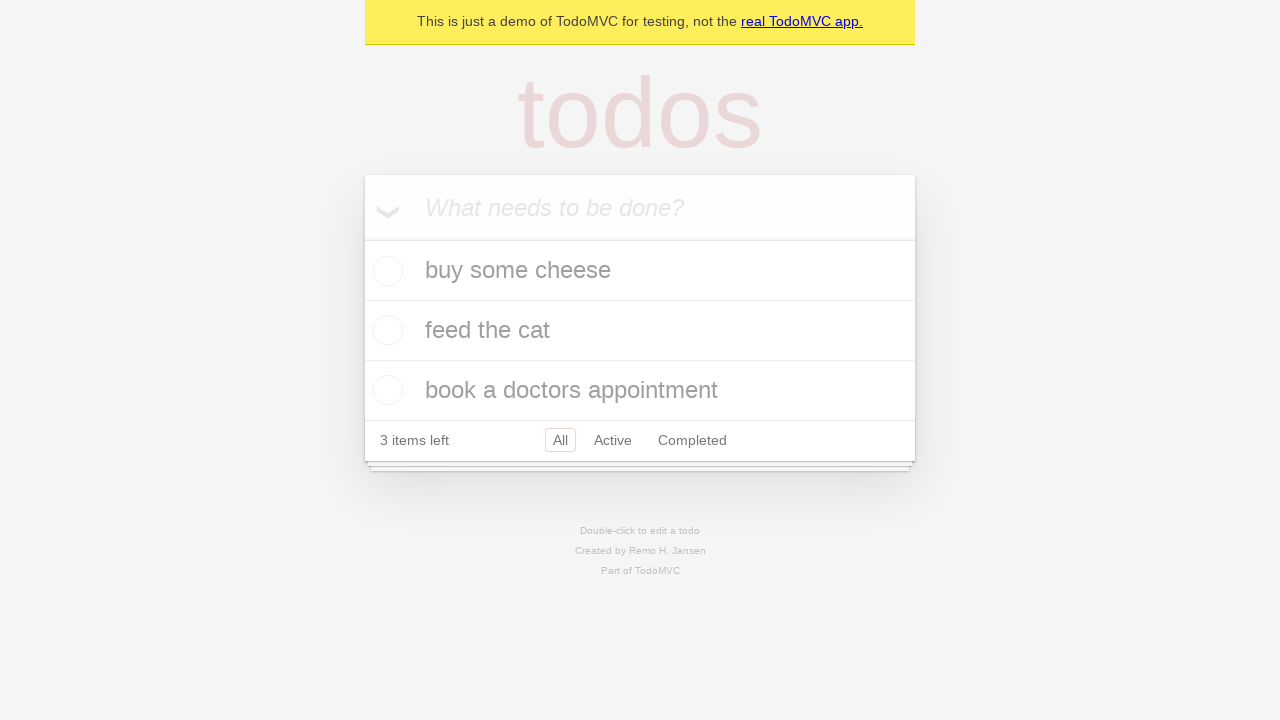

Verified all todo items are rendered after clearing complete state
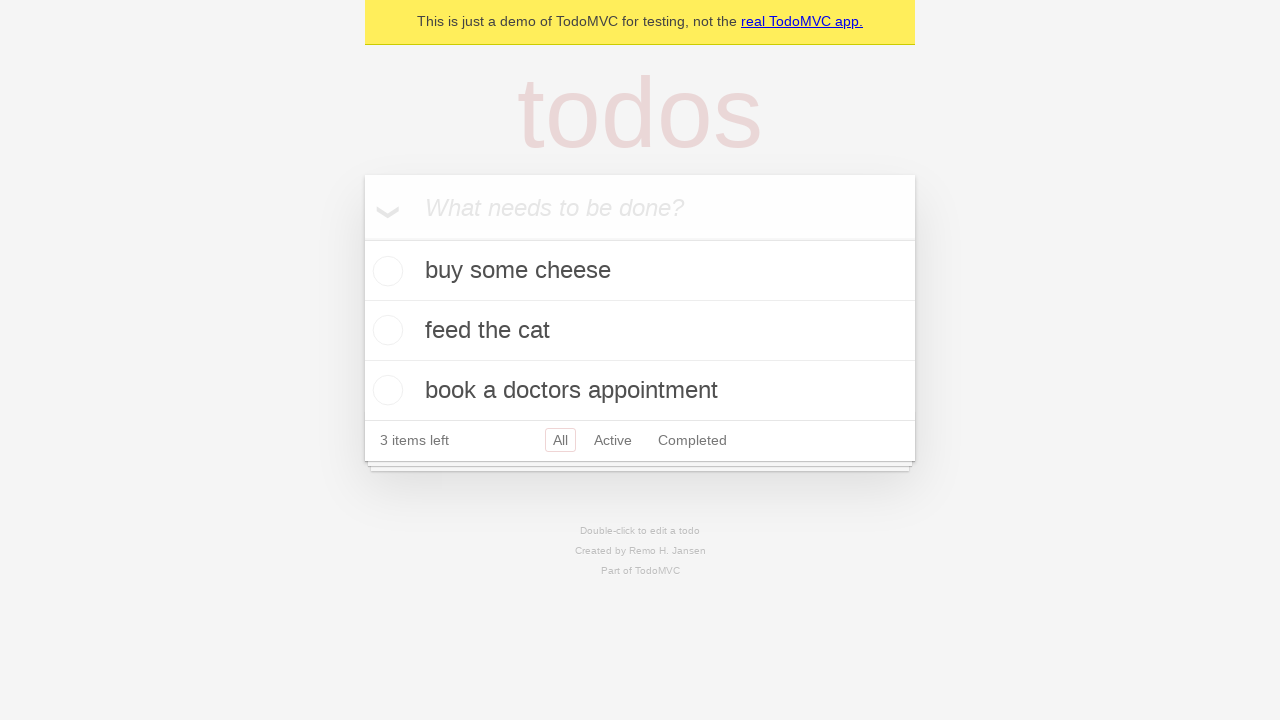

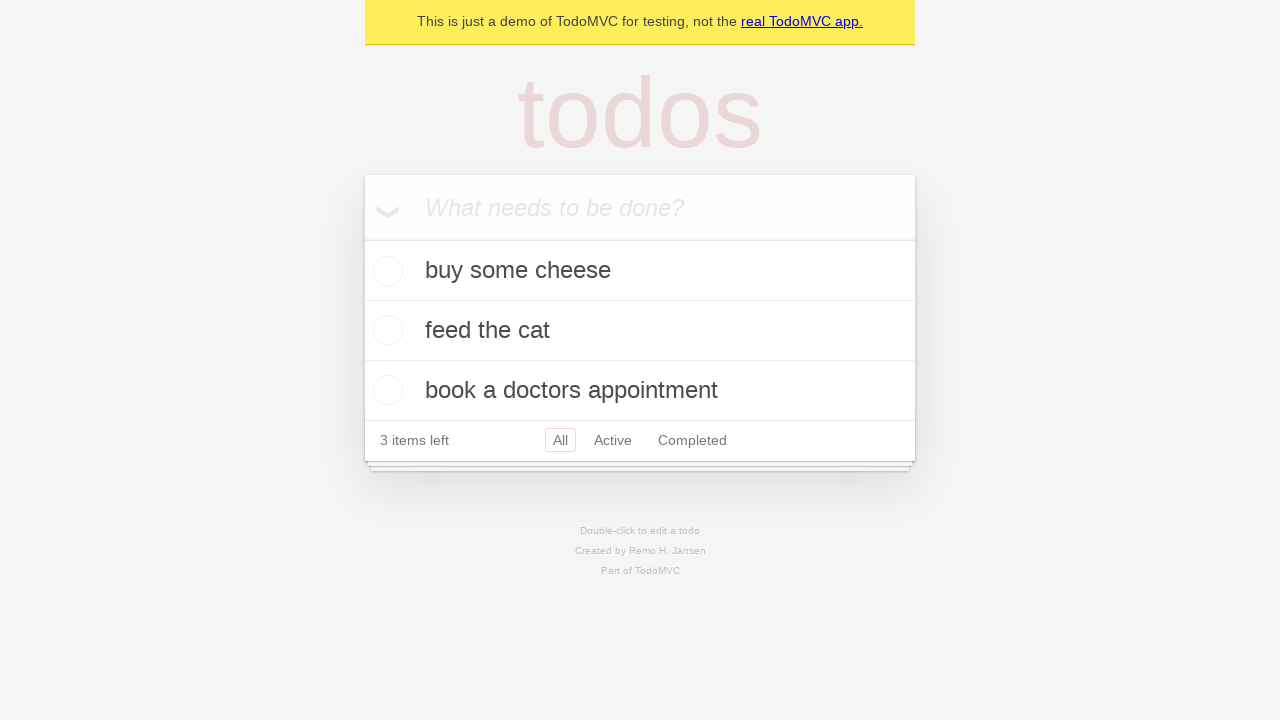